Tests drag and drop functionality by dragging an element from one location to another

Starting URL: https://crossbrowsertesting.github.io/drag-and-drop

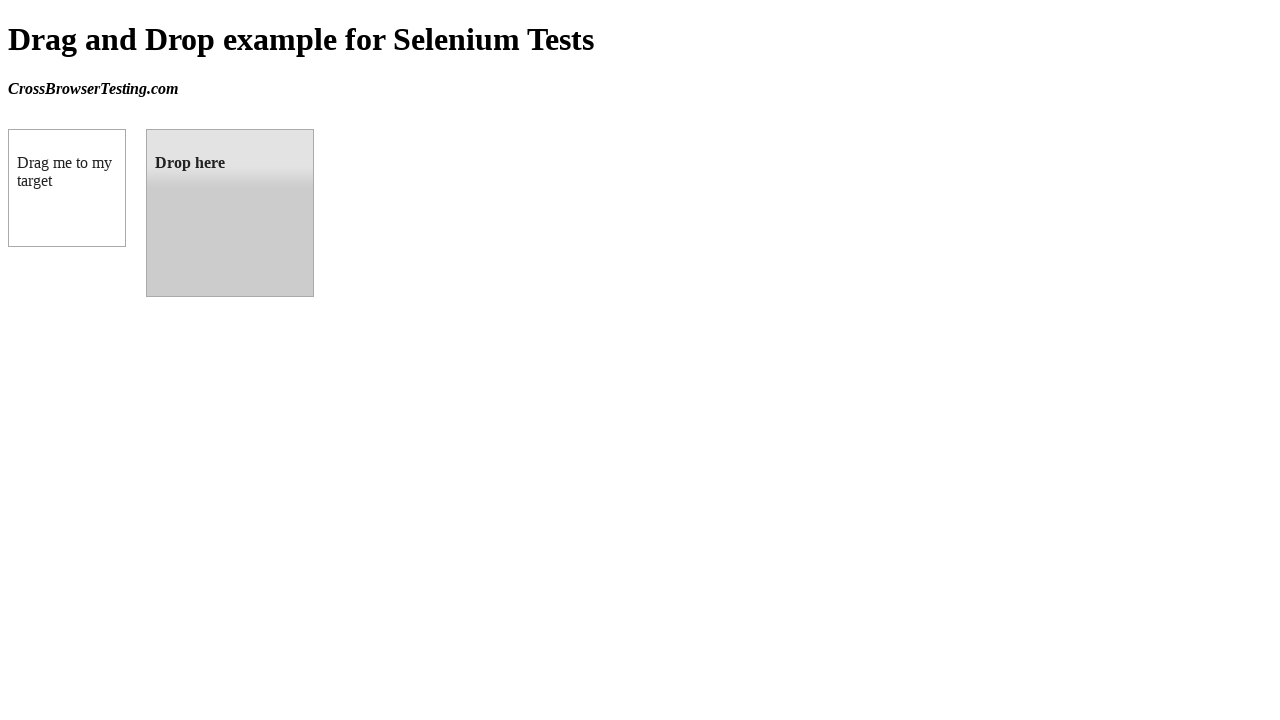

Navigated to drag and drop test page
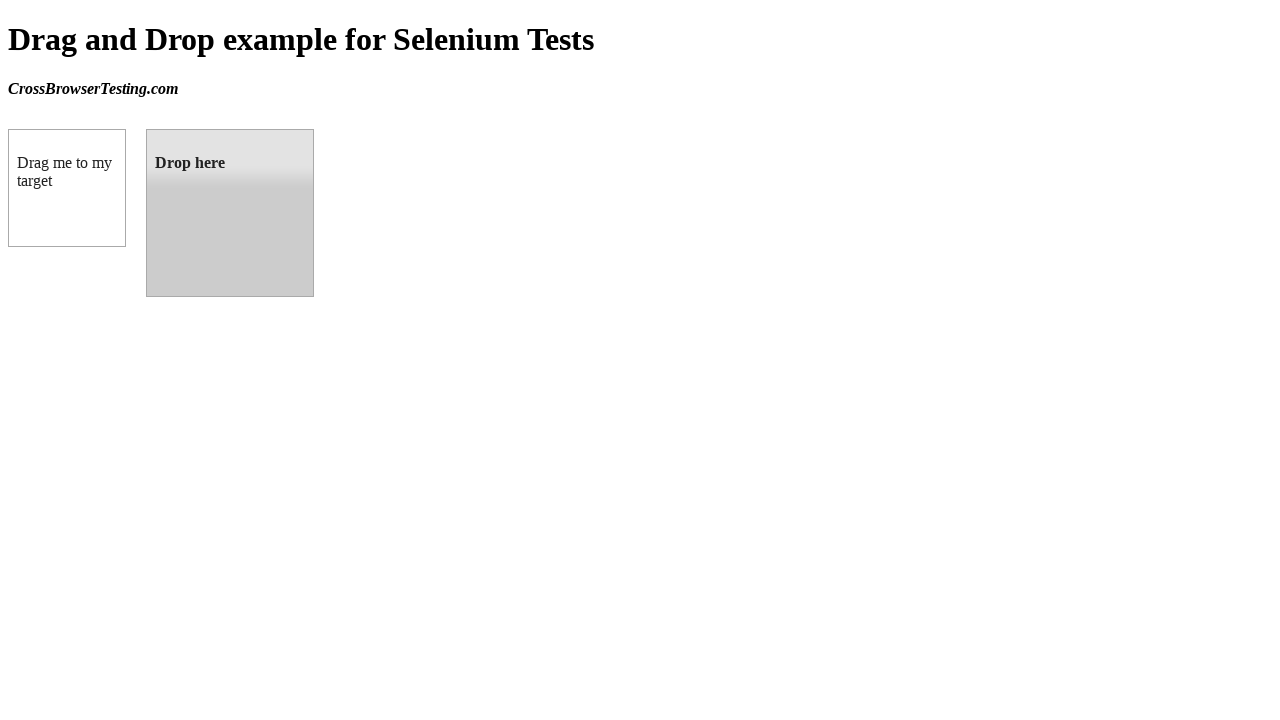

Located draggable element
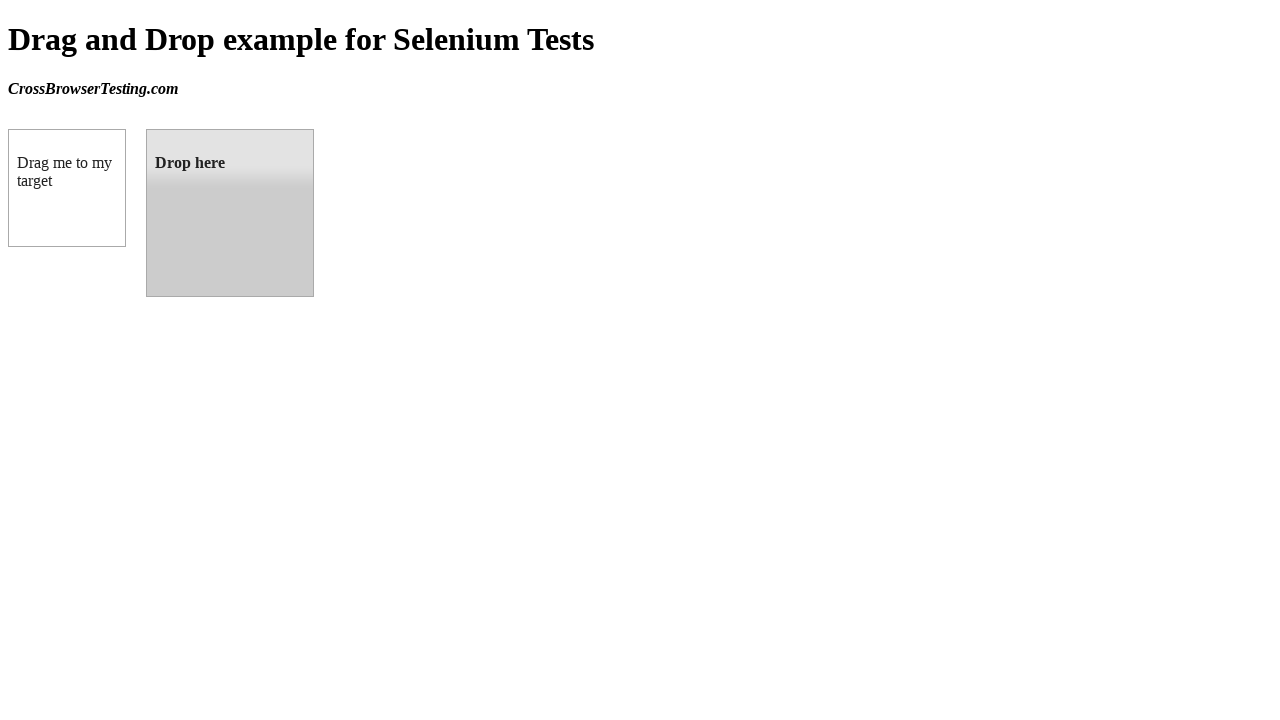

Located droppable element
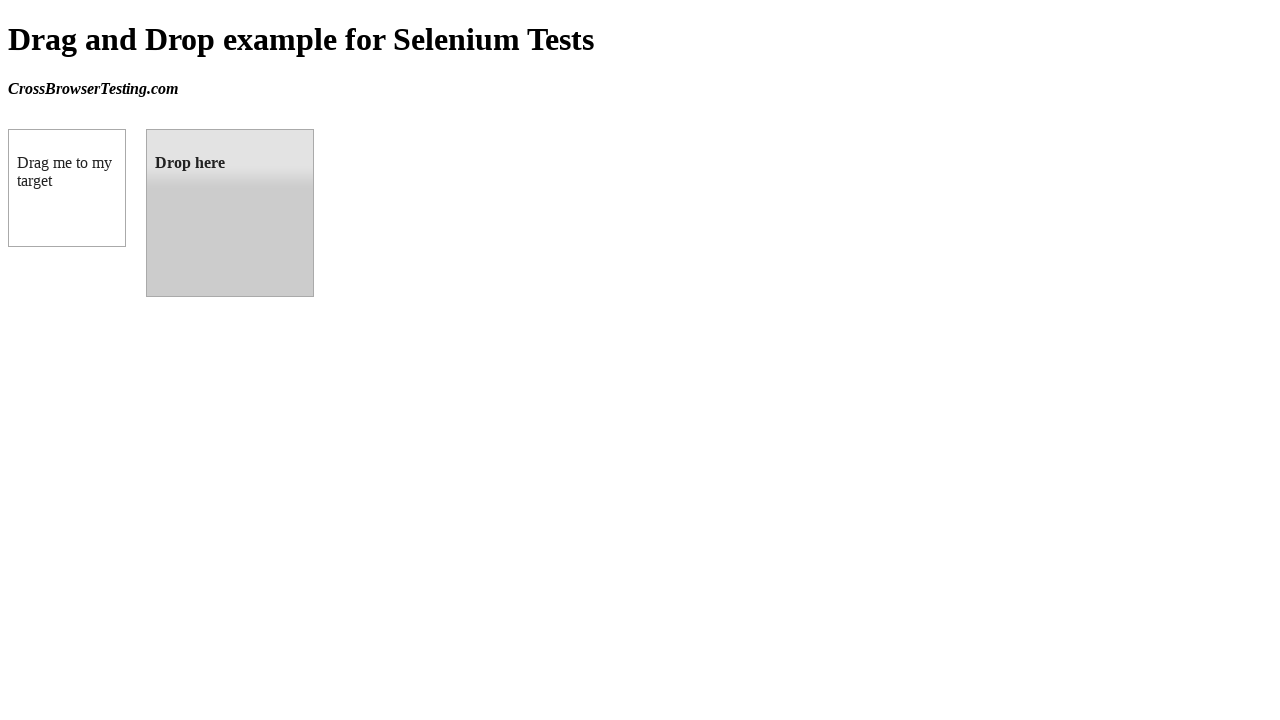

Dragged element from source to destination at (230, 213)
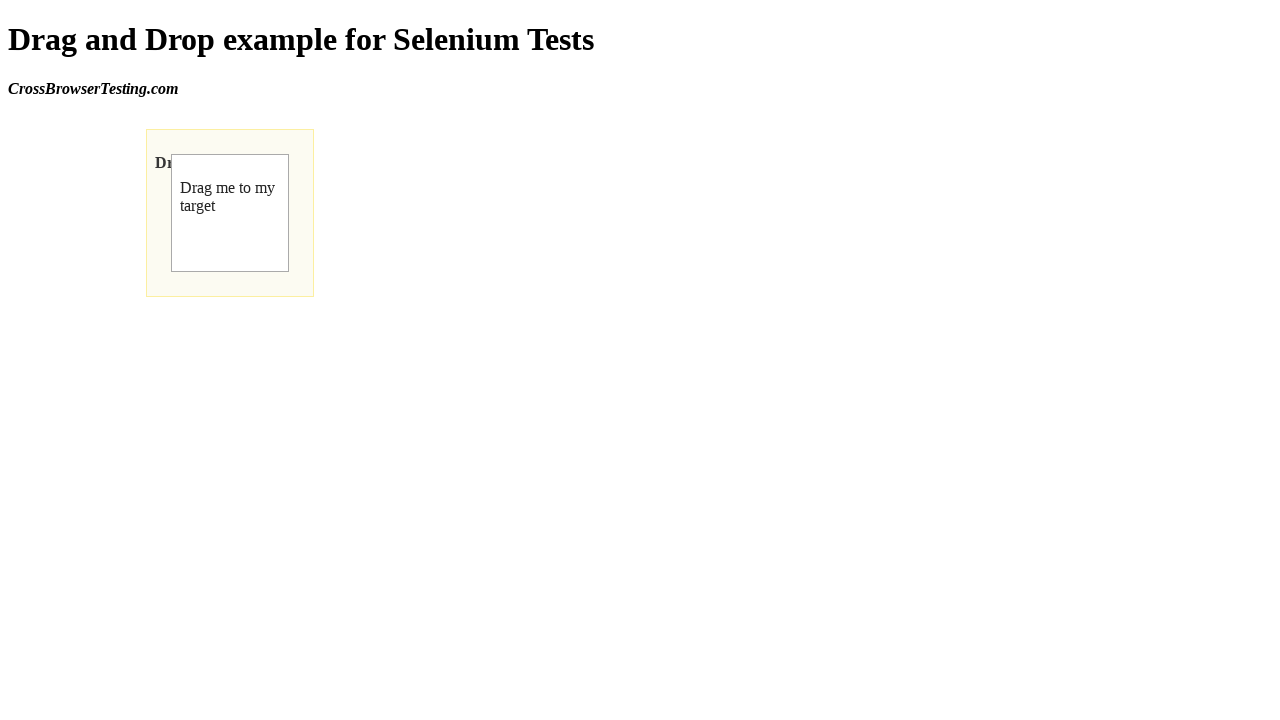

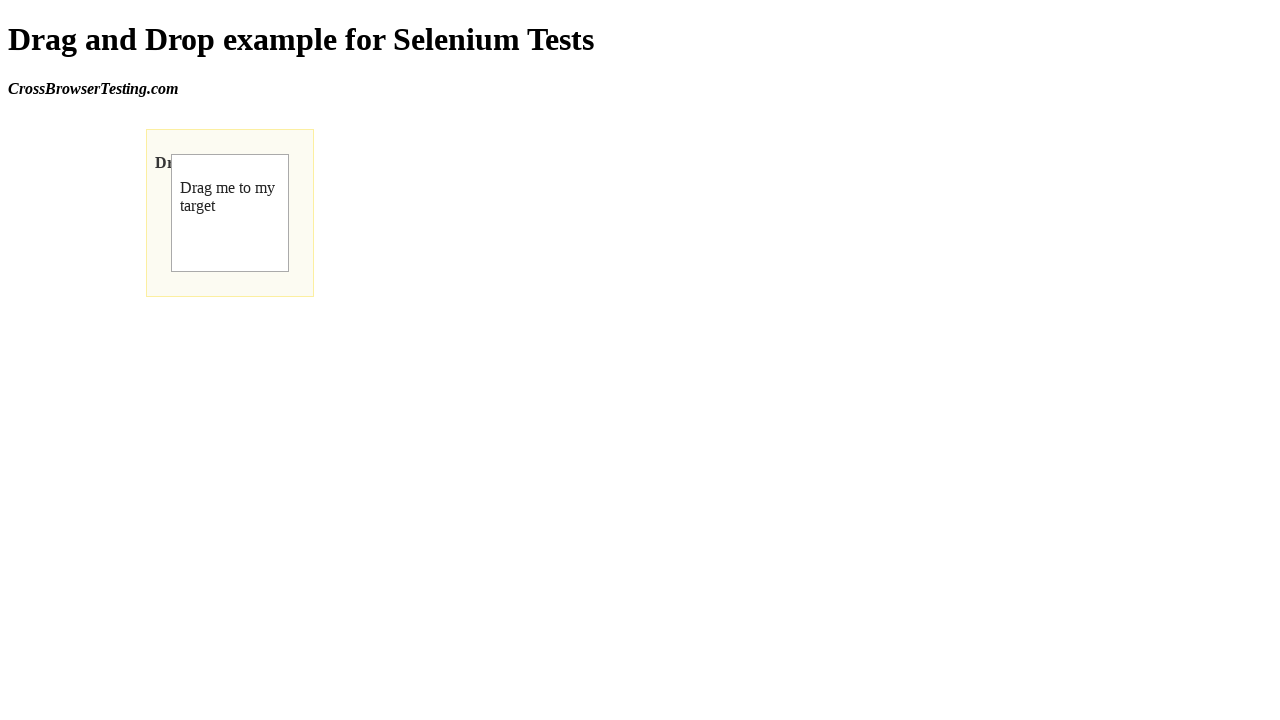